Navigates to the eMAG About page and verifies that the page title contains the expected Romanian text "Bine ai venit la eMAG"

Starting URL: https://about.emag.ro/

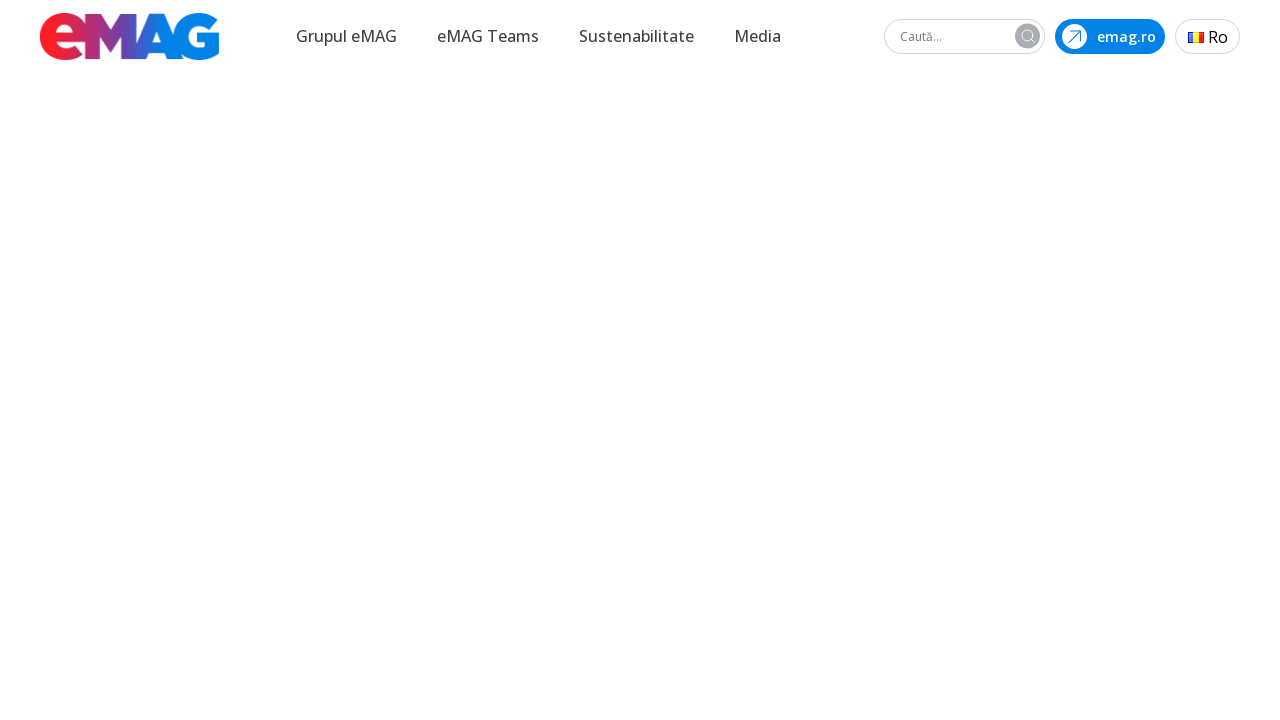

Navigated to eMAG About page at https://about.emag.ro/
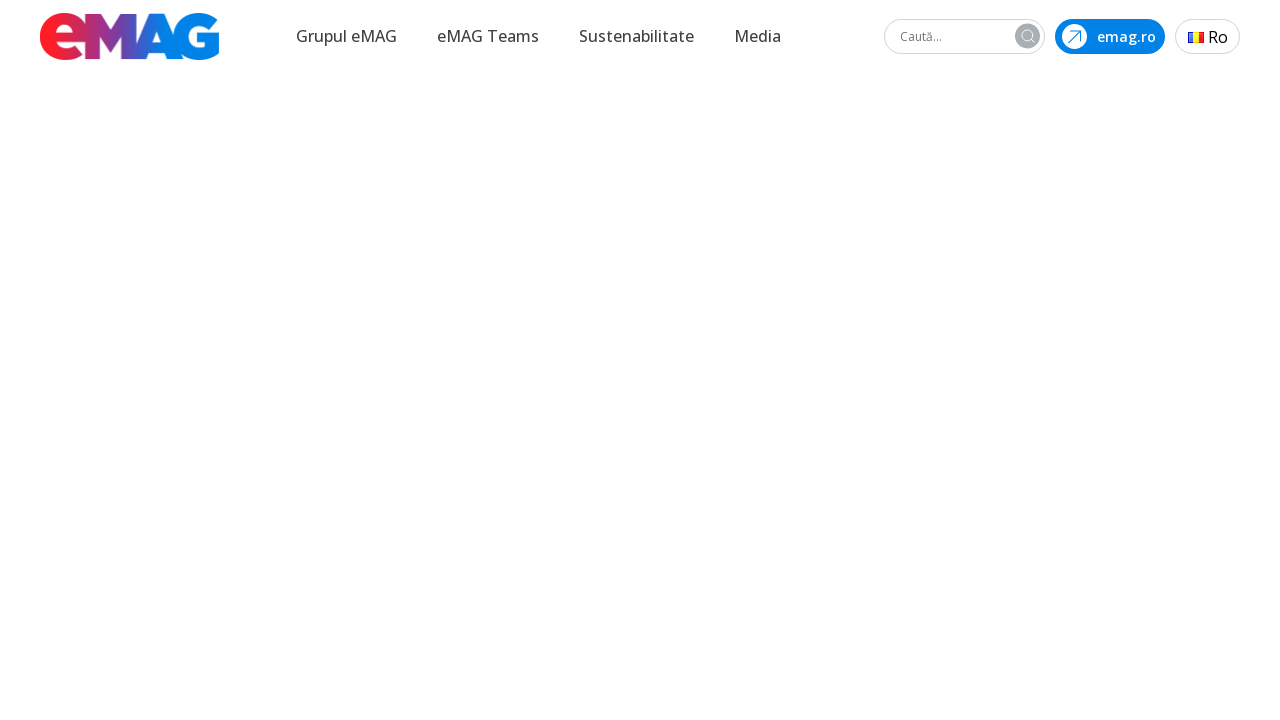

Page DOM content loaded
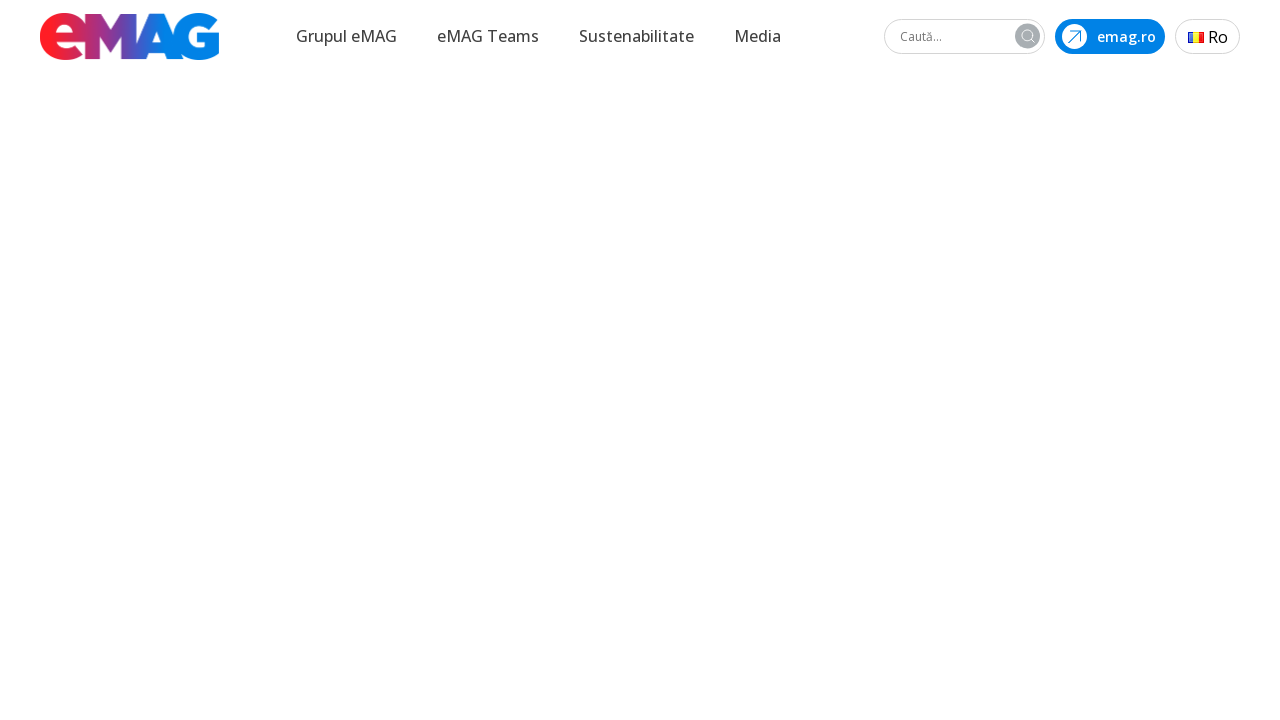

Retrieved page title: 'Bine ai venit la eMAG - Căutarea nu se oprește niciodată - eMAG'
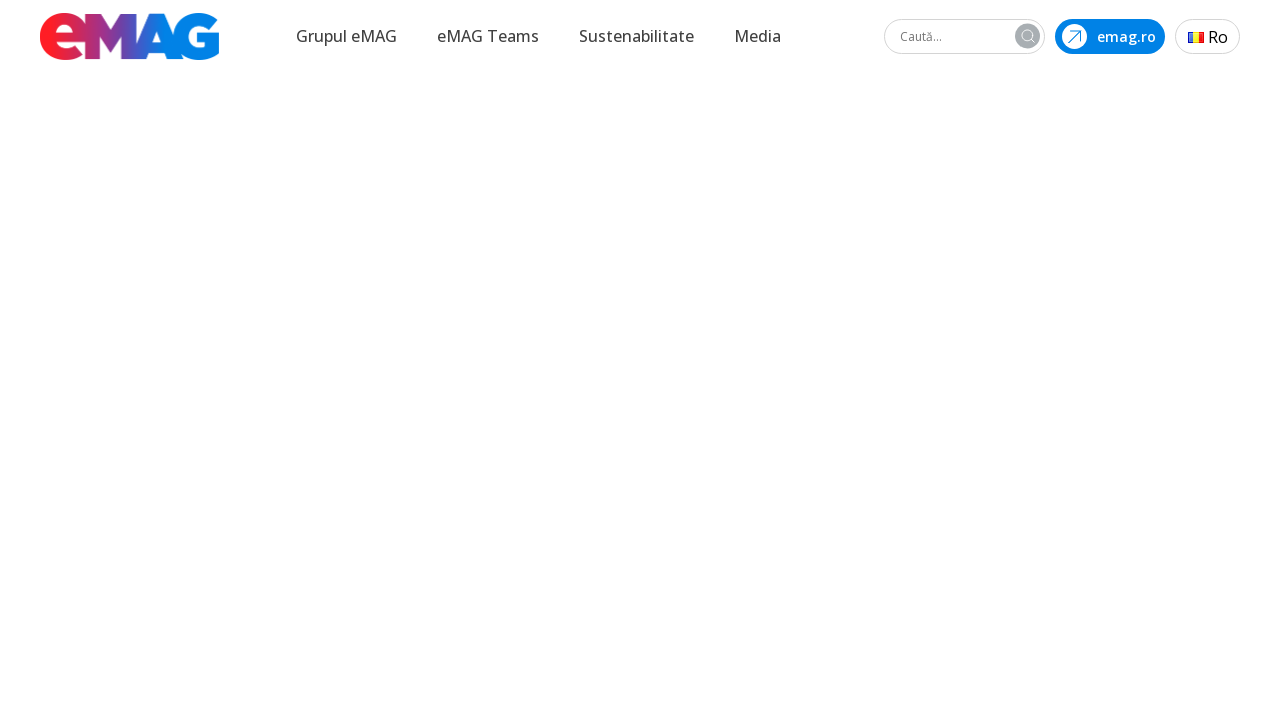

Verified page title contains expected Romanian text 'Bine ai venit la eMAG'
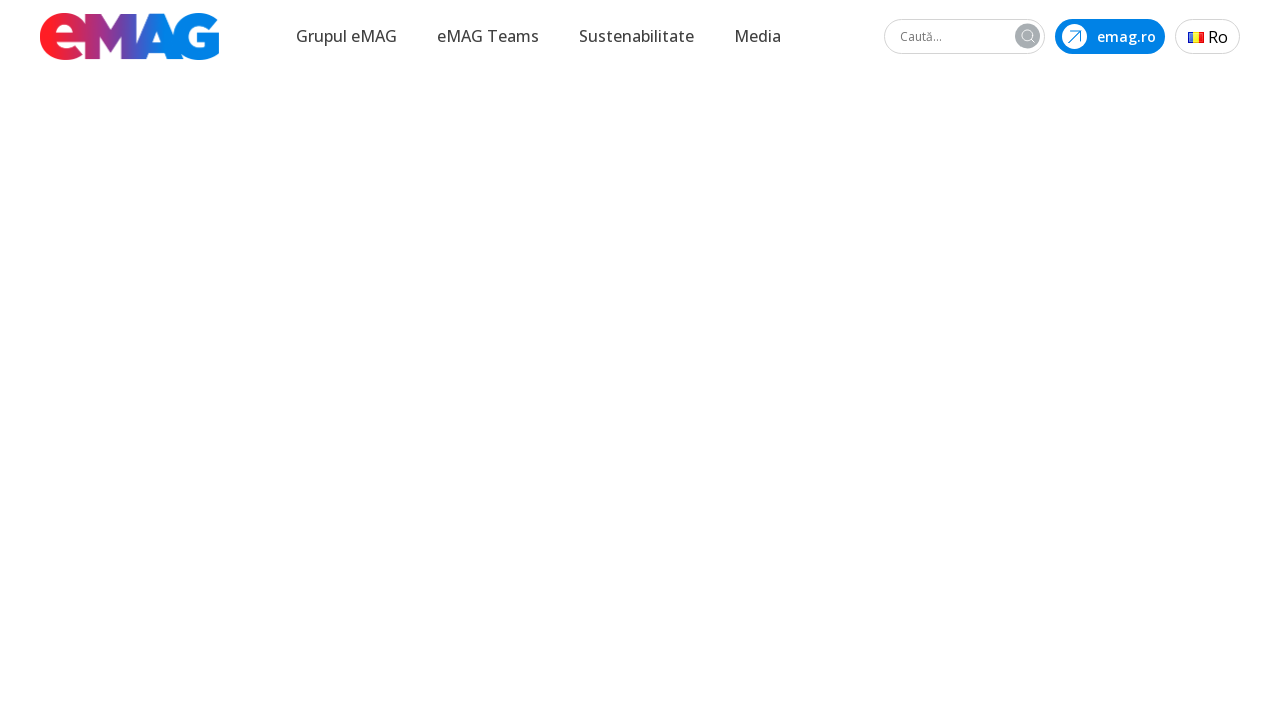

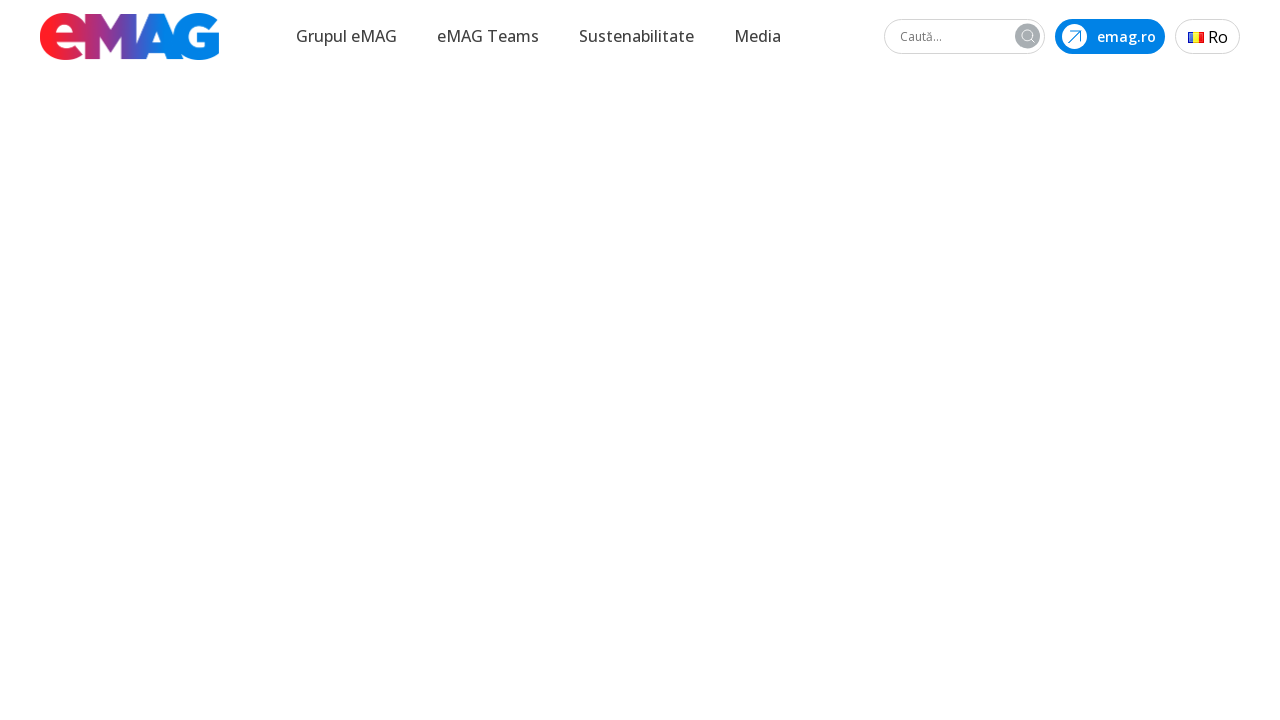